Tests checkbox functionality by finding all color checkboxes and selecting the ones with "orange" or "yellow" values

Starting URL: https://selenium08.blogspot.com/2019/07/check-box-and-radio-buttons.html

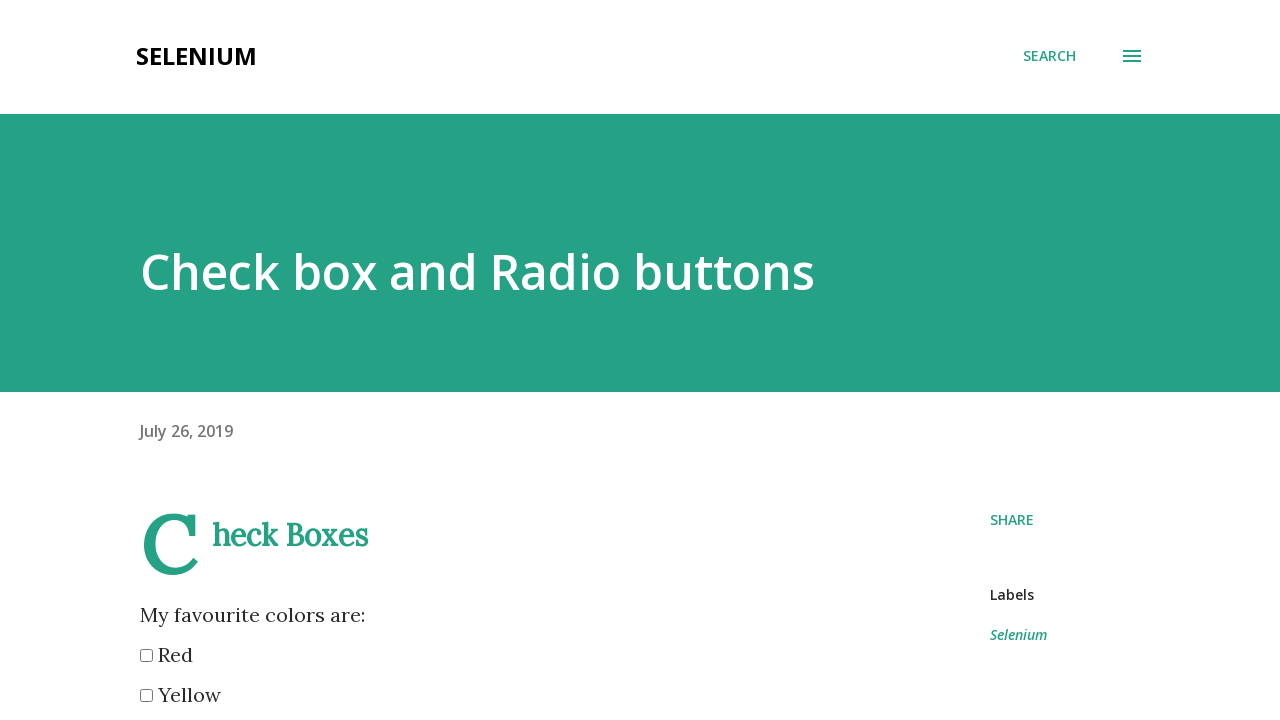

Waited for color checkboxes to be present
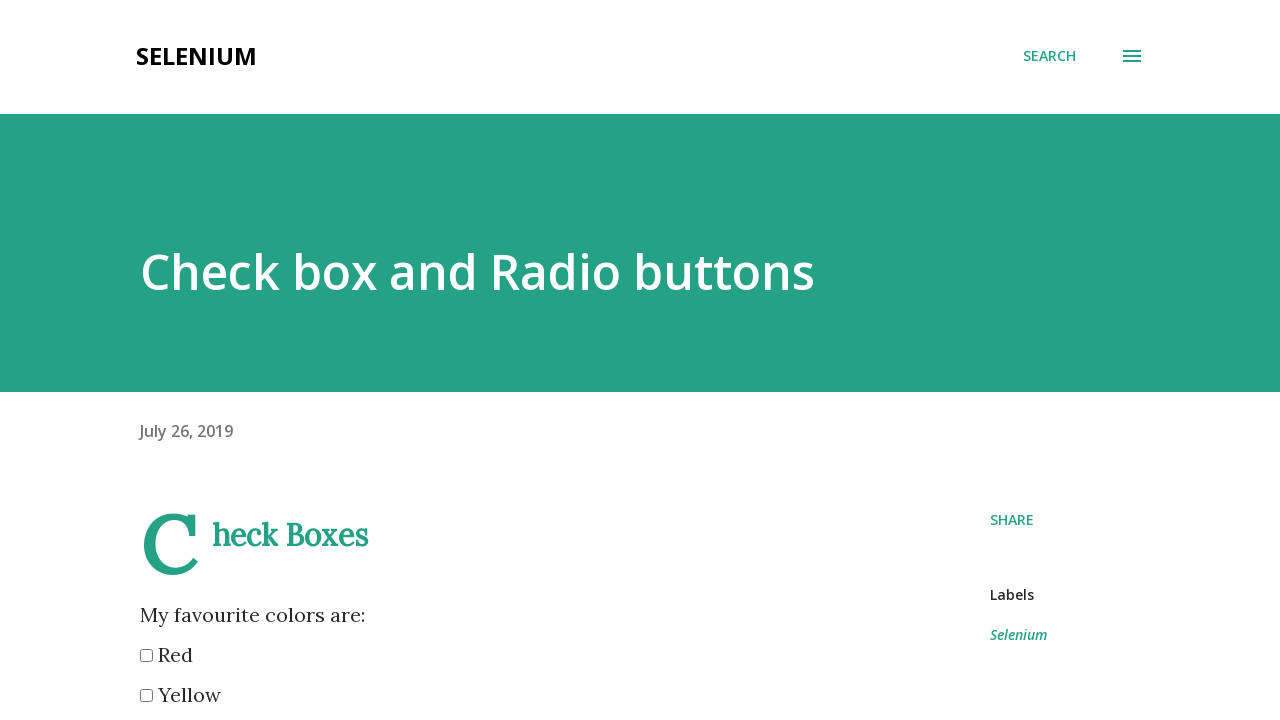

Located all color checkboxes
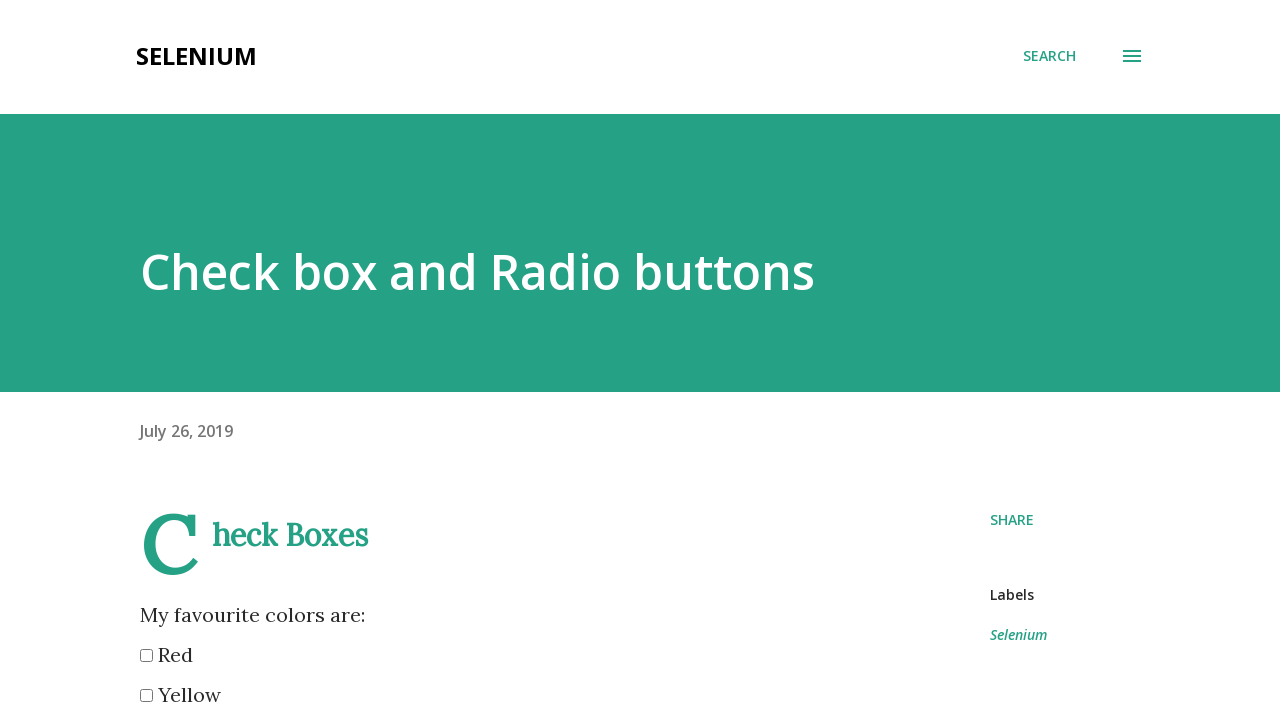

Found 6 color checkboxes
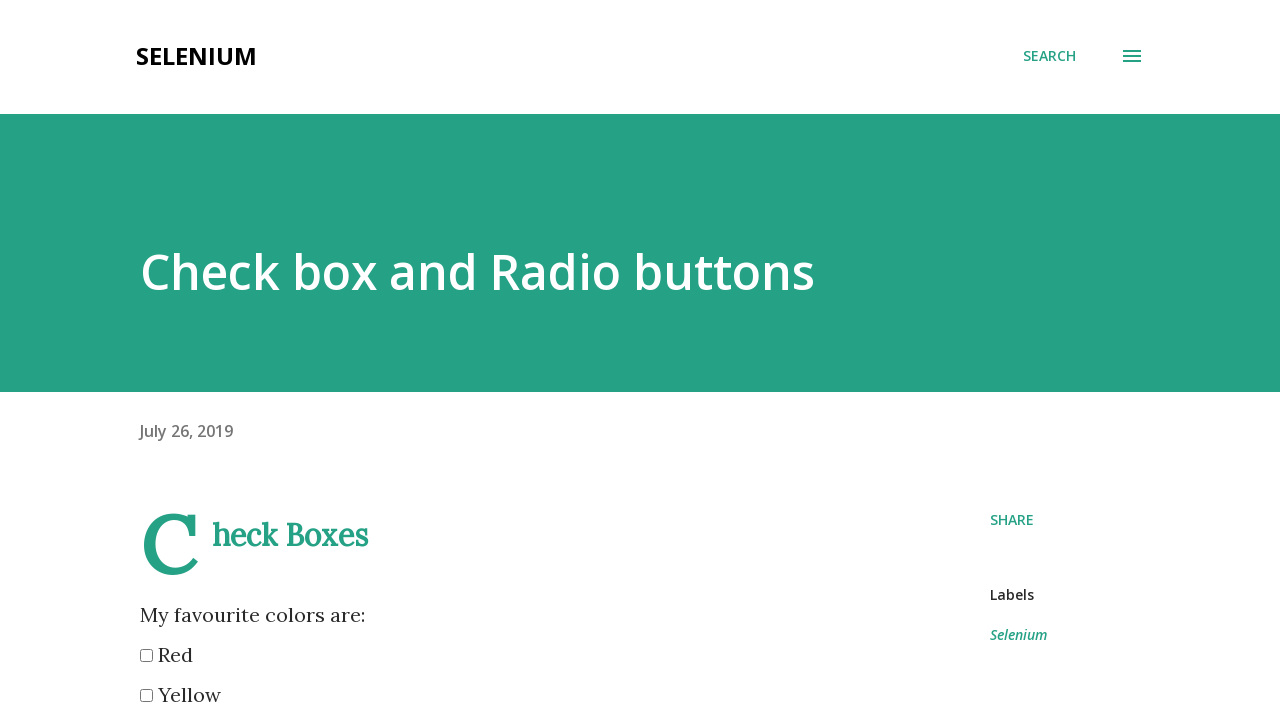

Retrieved checkbox at index 0
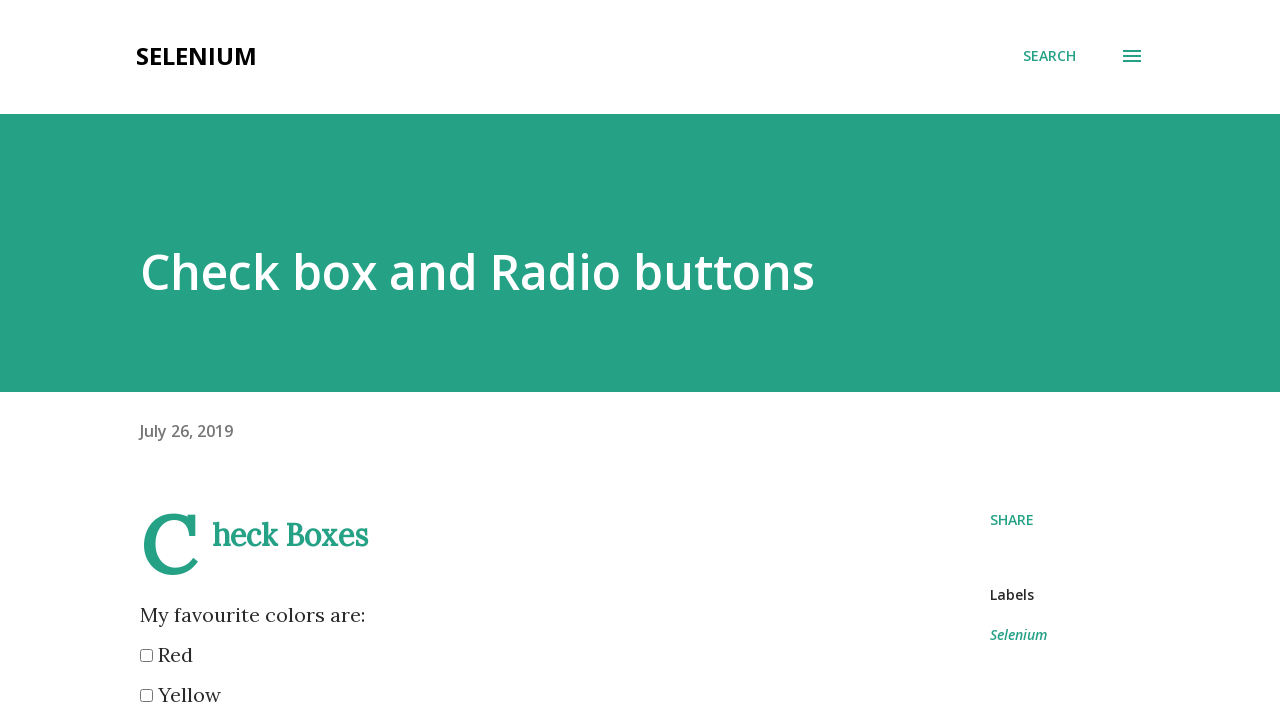

Got color value 'red' for checkbox 0
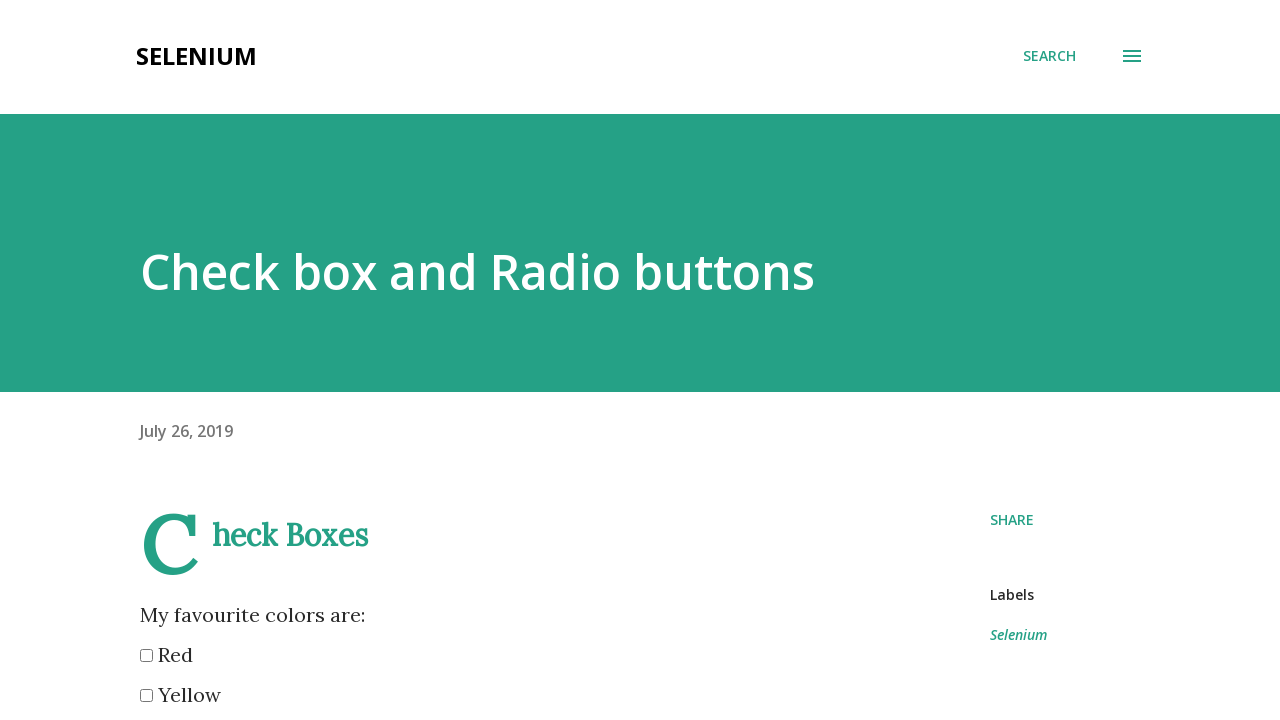

Retrieved checkbox at index 1
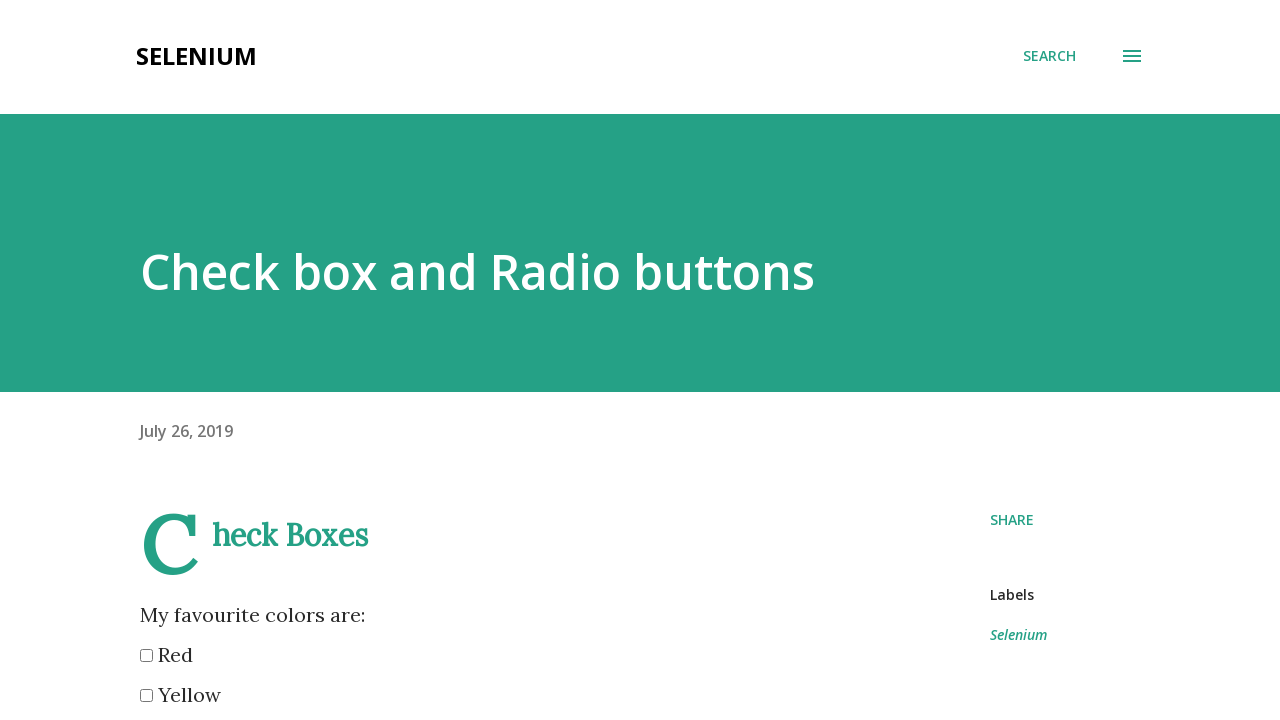

Got color value 'yellow' for checkbox 1
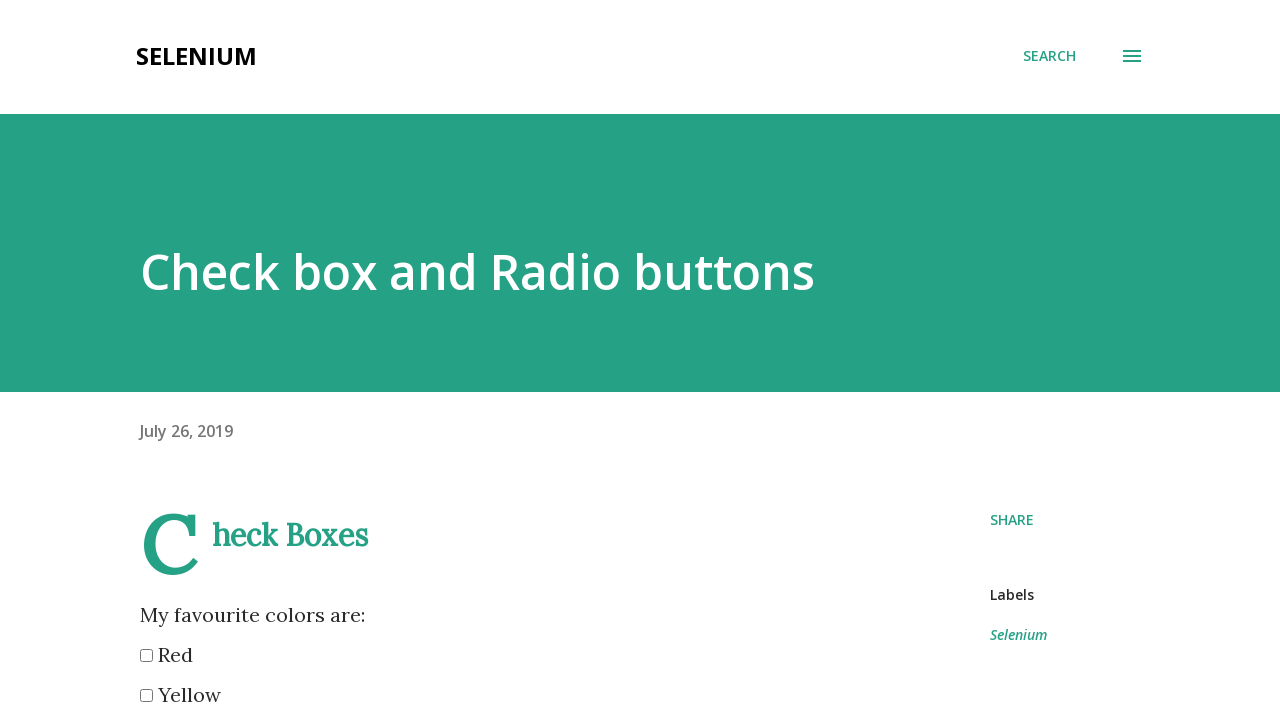

Clicked checkbox with value 'yellow' (orange or yellow) at (146, 696) on input[name='color'] >> nth=1
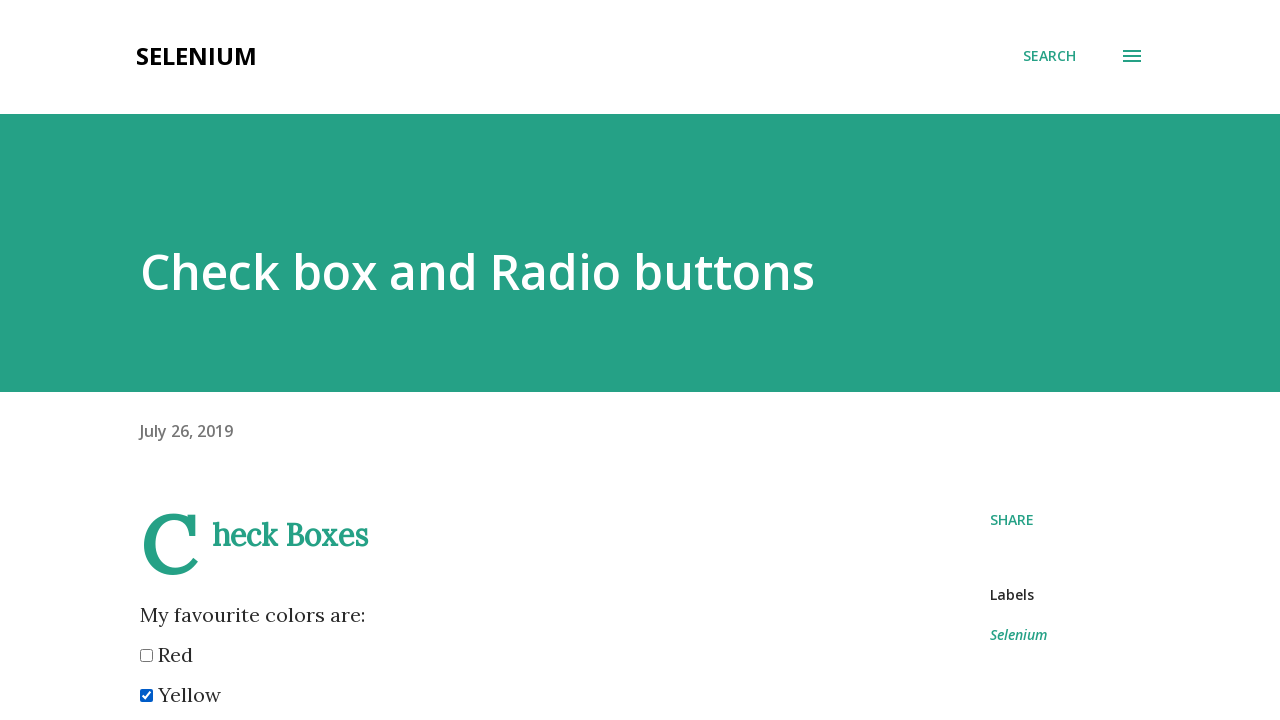

Retrieved checkbox at index 2
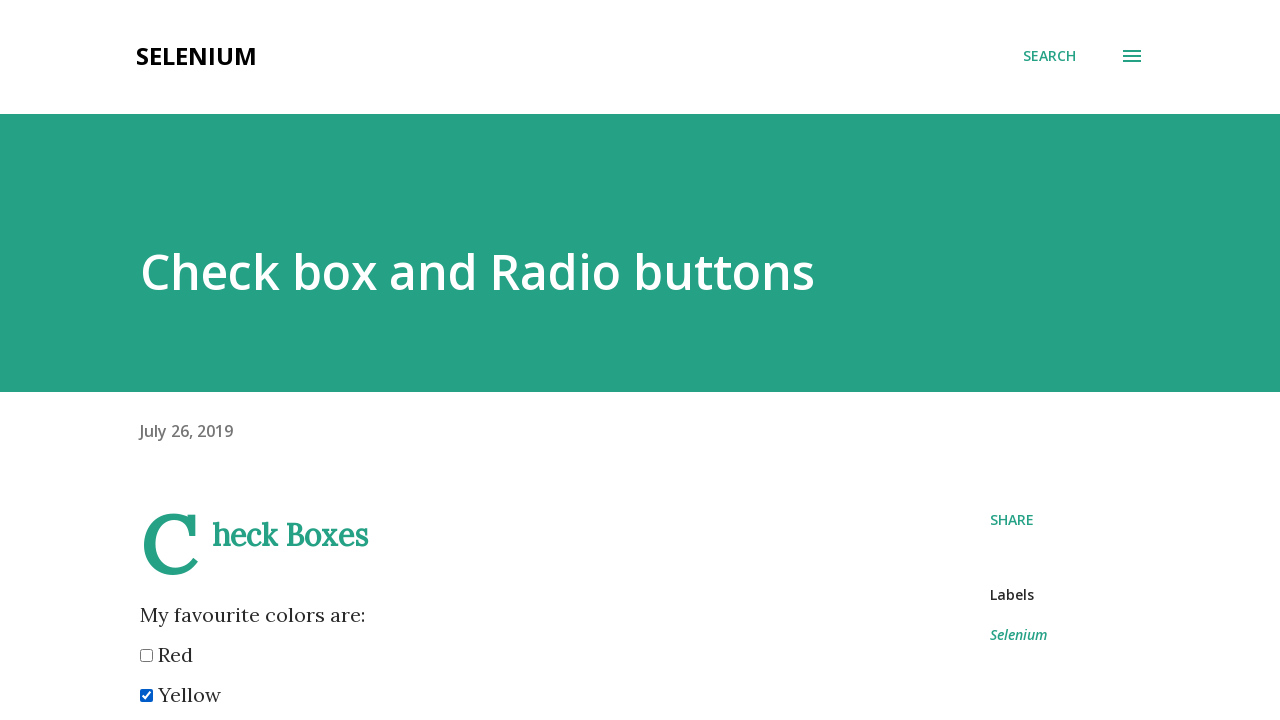

Got color value 'blue' for checkbox 2
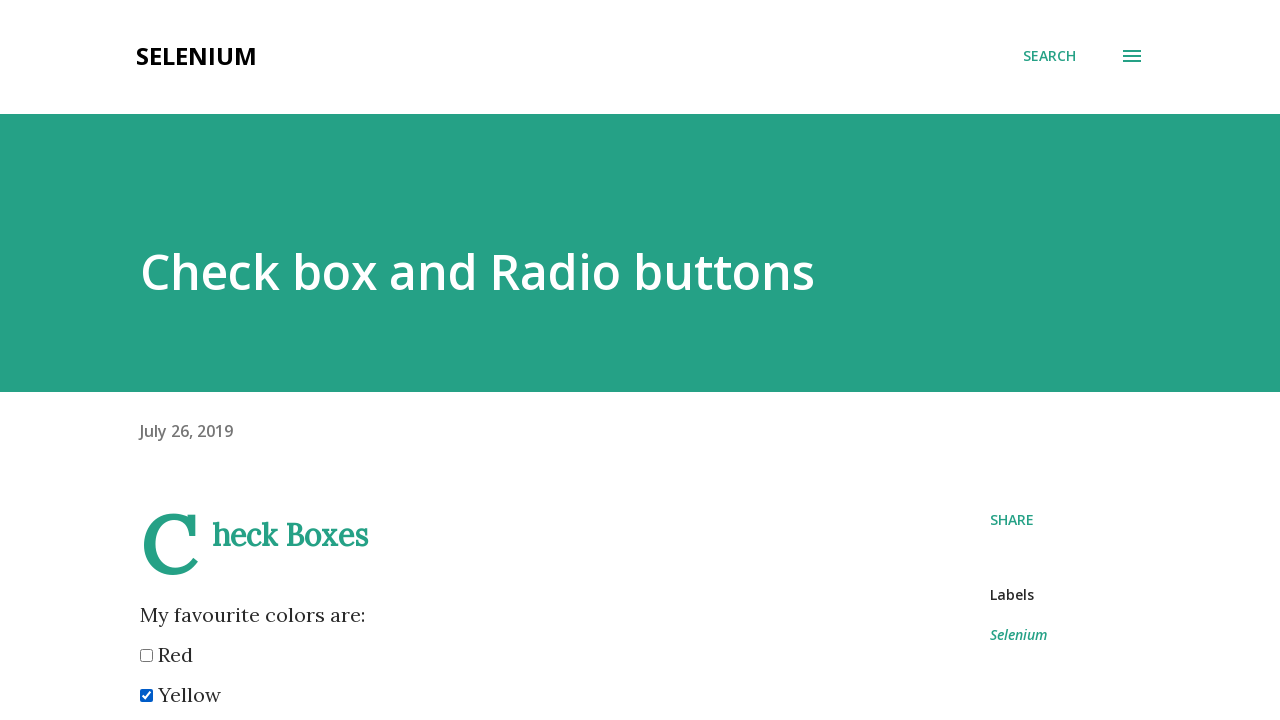

Retrieved checkbox at index 3
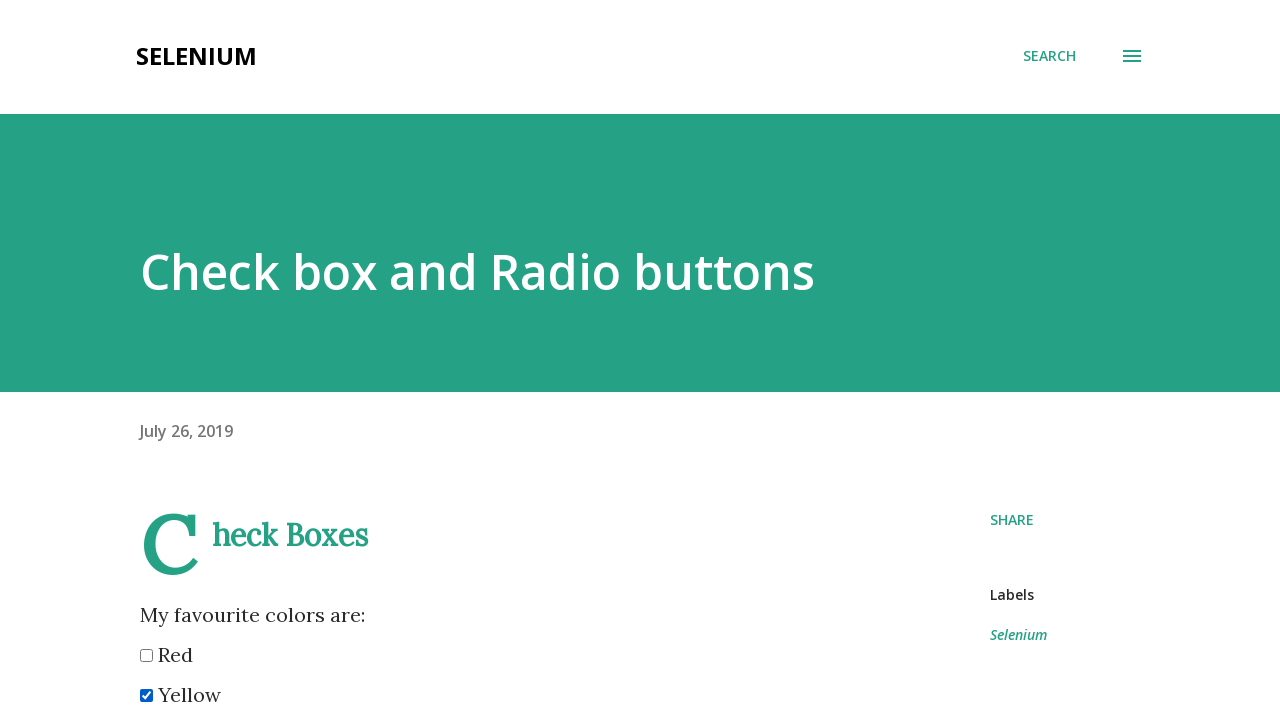

Got color value 'orange' for checkbox 3
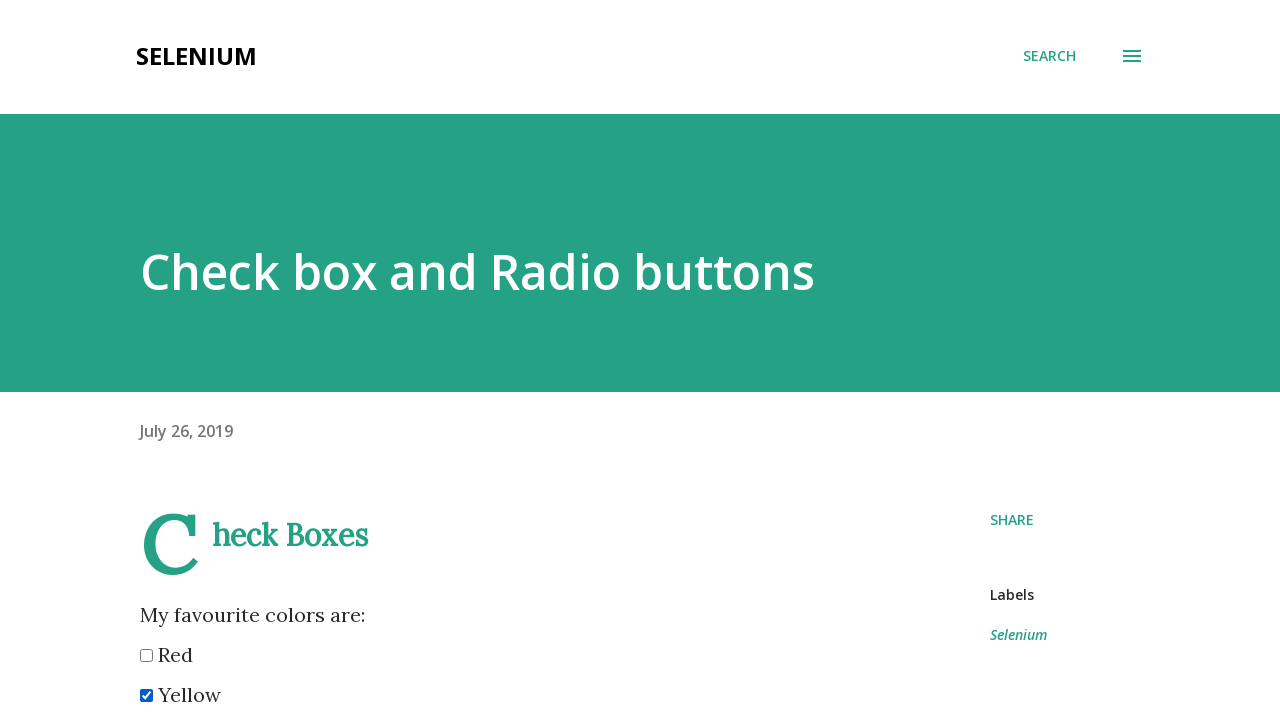

Clicked checkbox with value 'orange' (orange or yellow) at (146, 360) on input[name='color'] >> nth=3
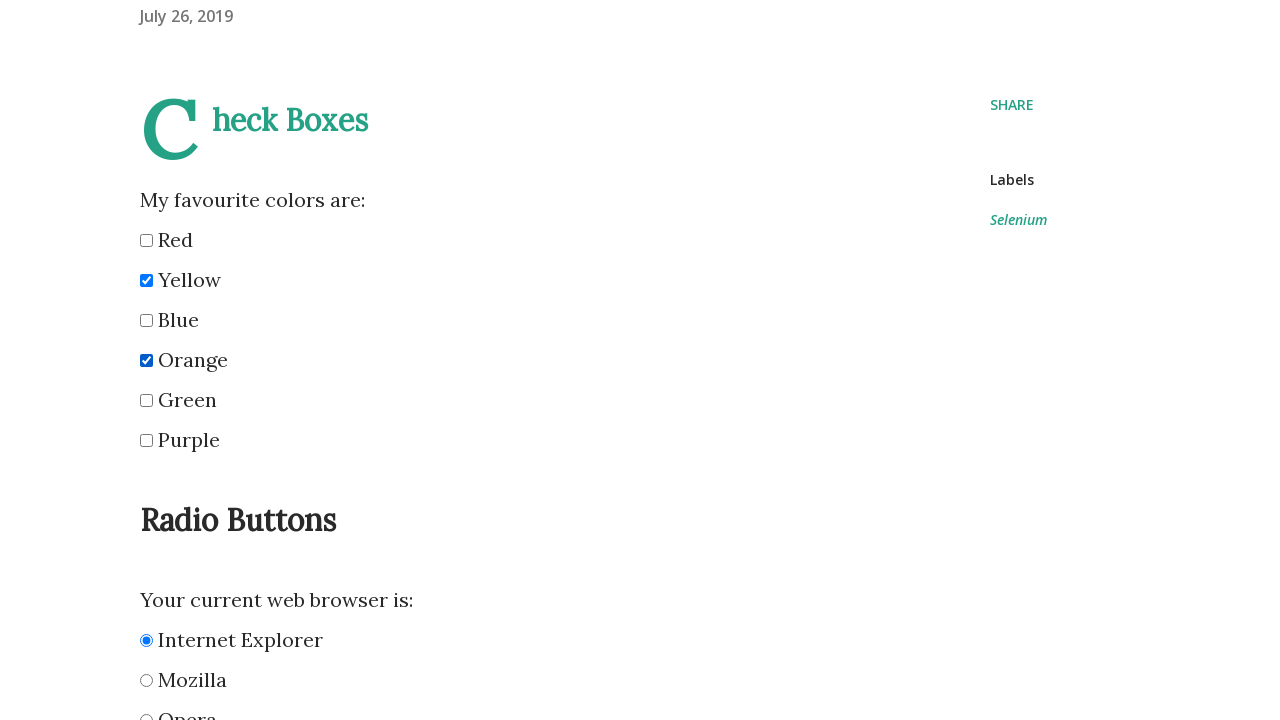

Retrieved checkbox at index 4
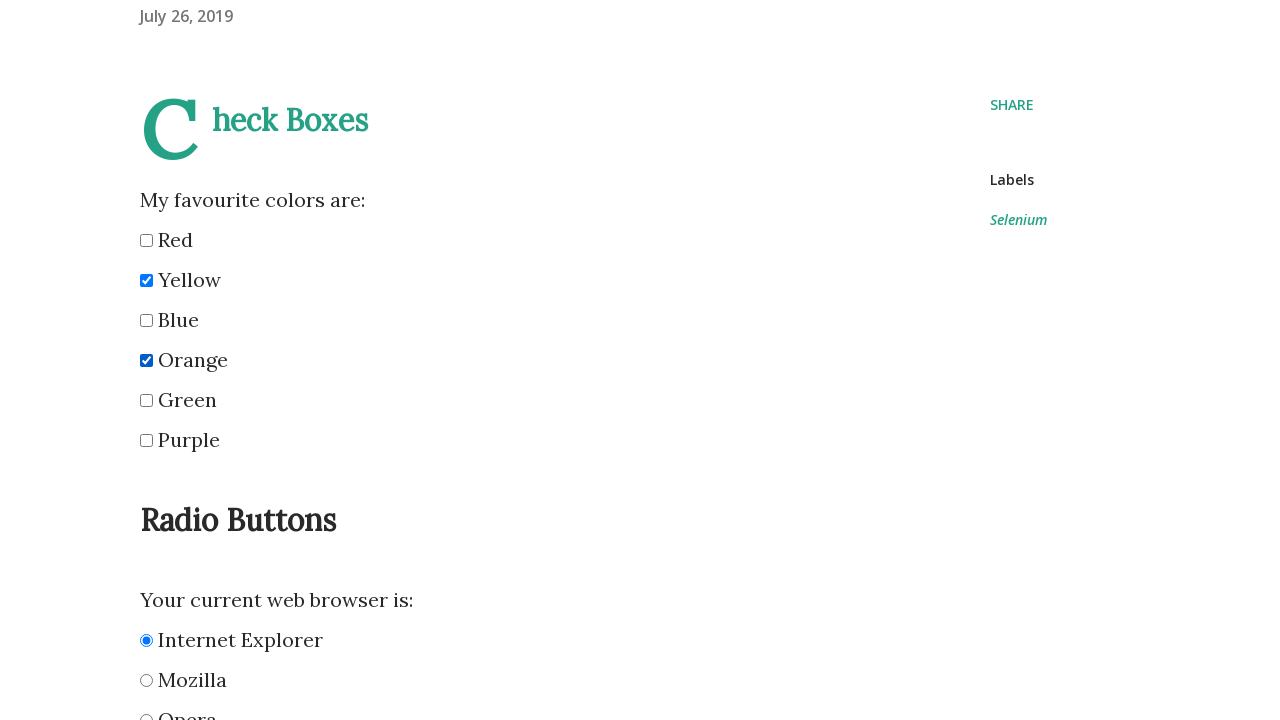

Got color value 'green' for checkbox 4
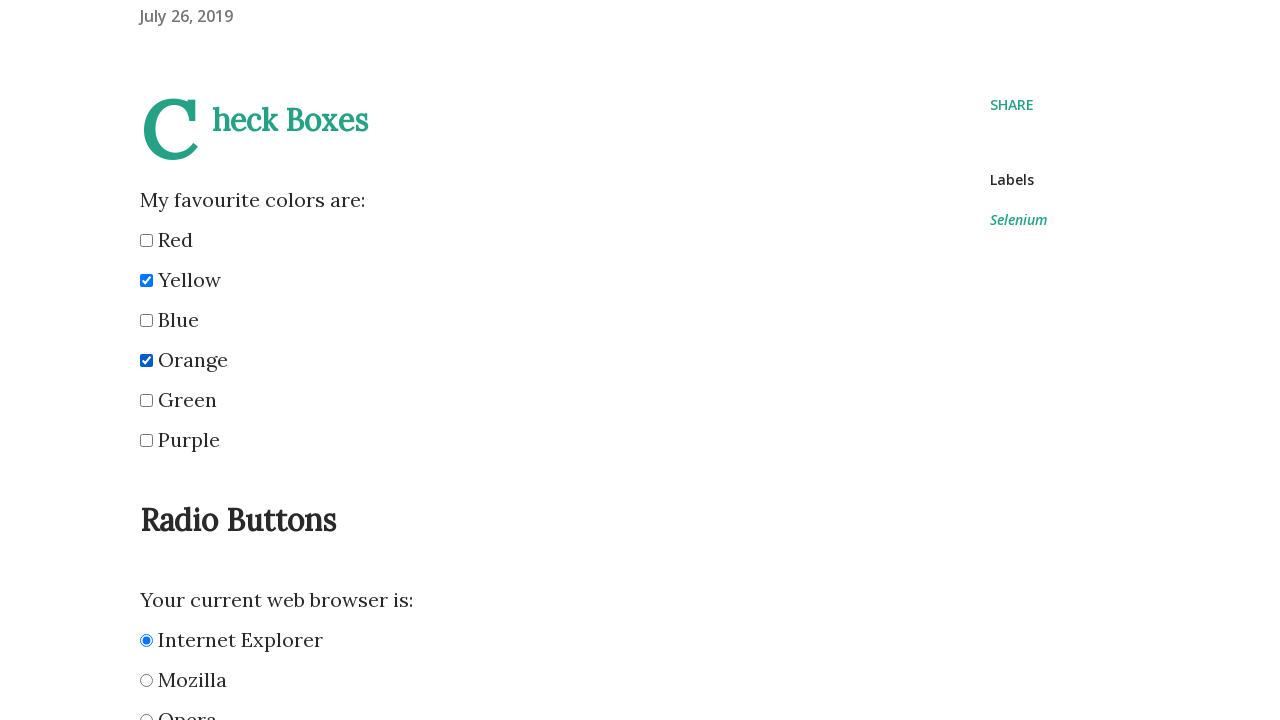

Retrieved checkbox at index 5
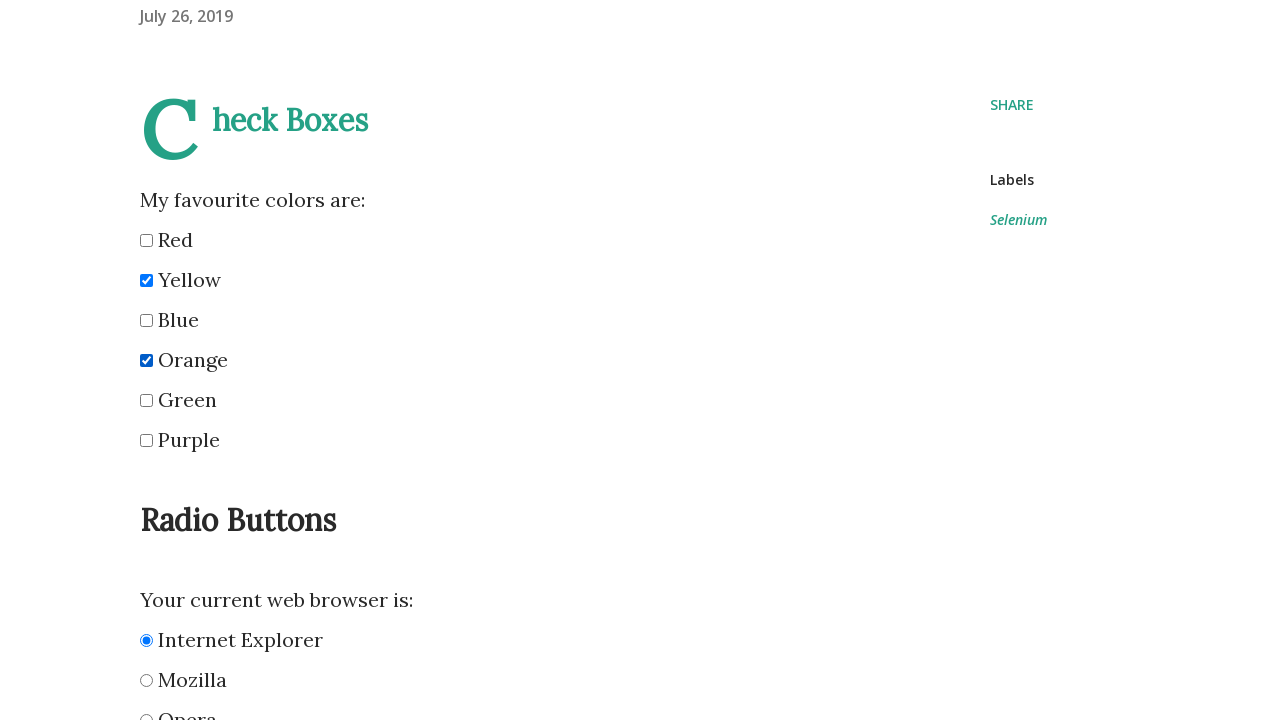

Got color value 'purple' for checkbox 5
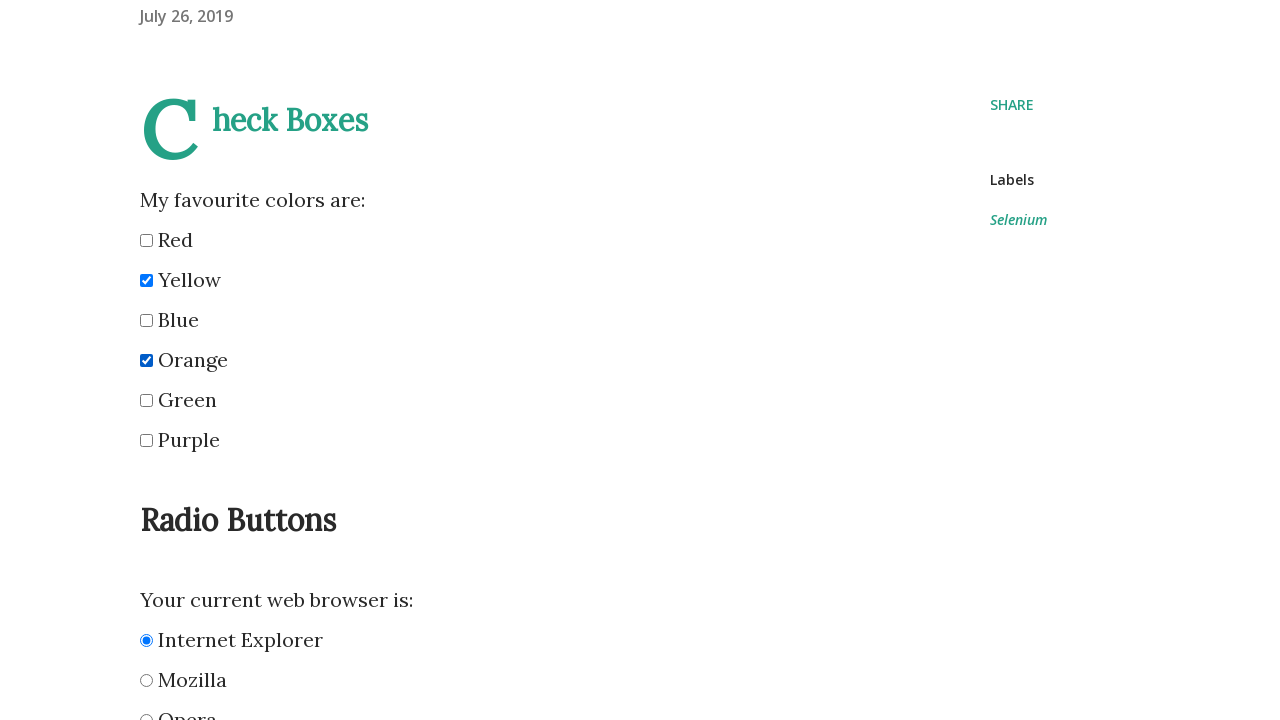

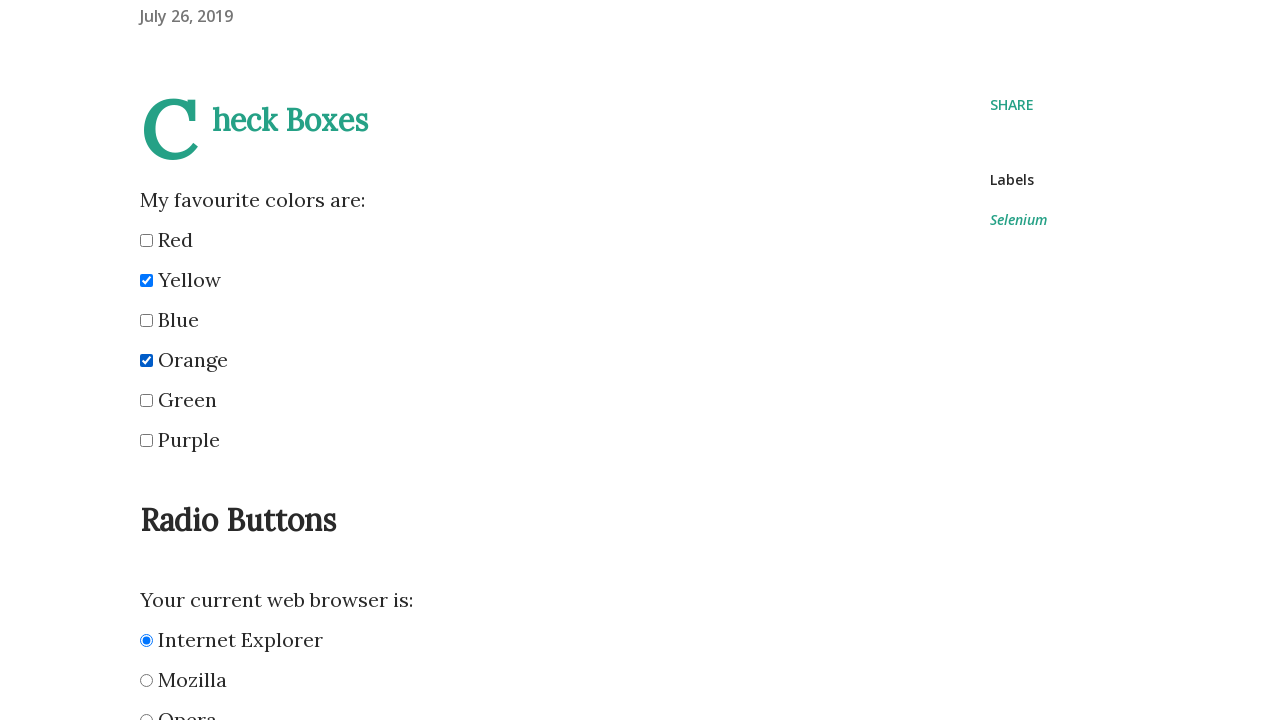